Tests dropdown functionality by clicking on a country selector dropdown and searching for a country

Starting URL: https://techydevs.com/demos/themes/html/listhub-demo/listhub/index.html

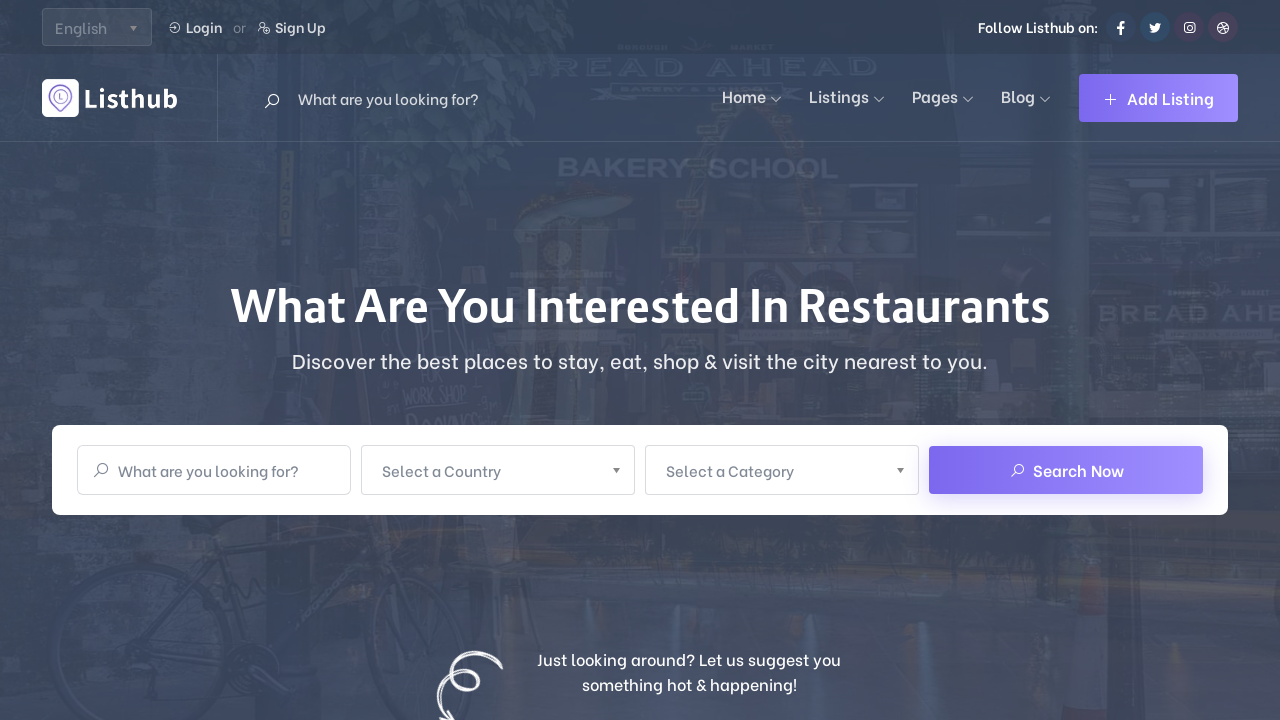

Clicked on country dropdown selector at (498, 470) on xpath=/html/body/section[1]/div[3]/div/div/div[2]/div[2]/div/a
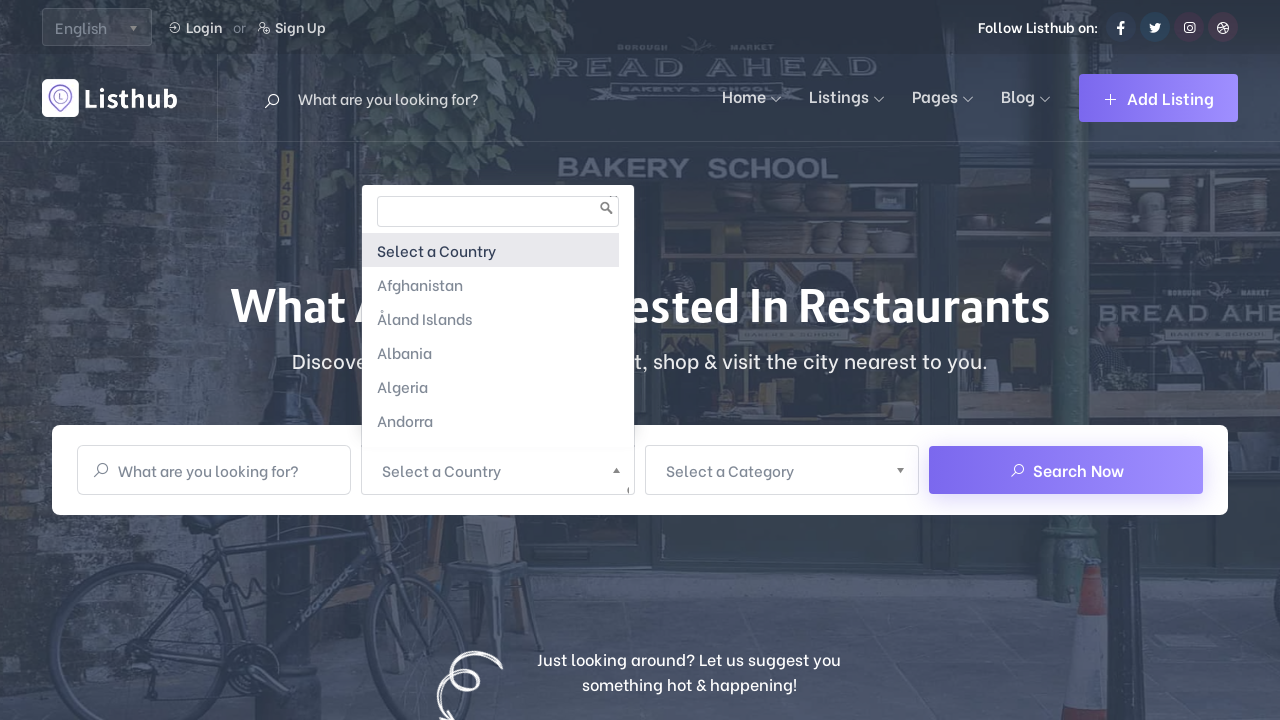

Waited for dropdown to open
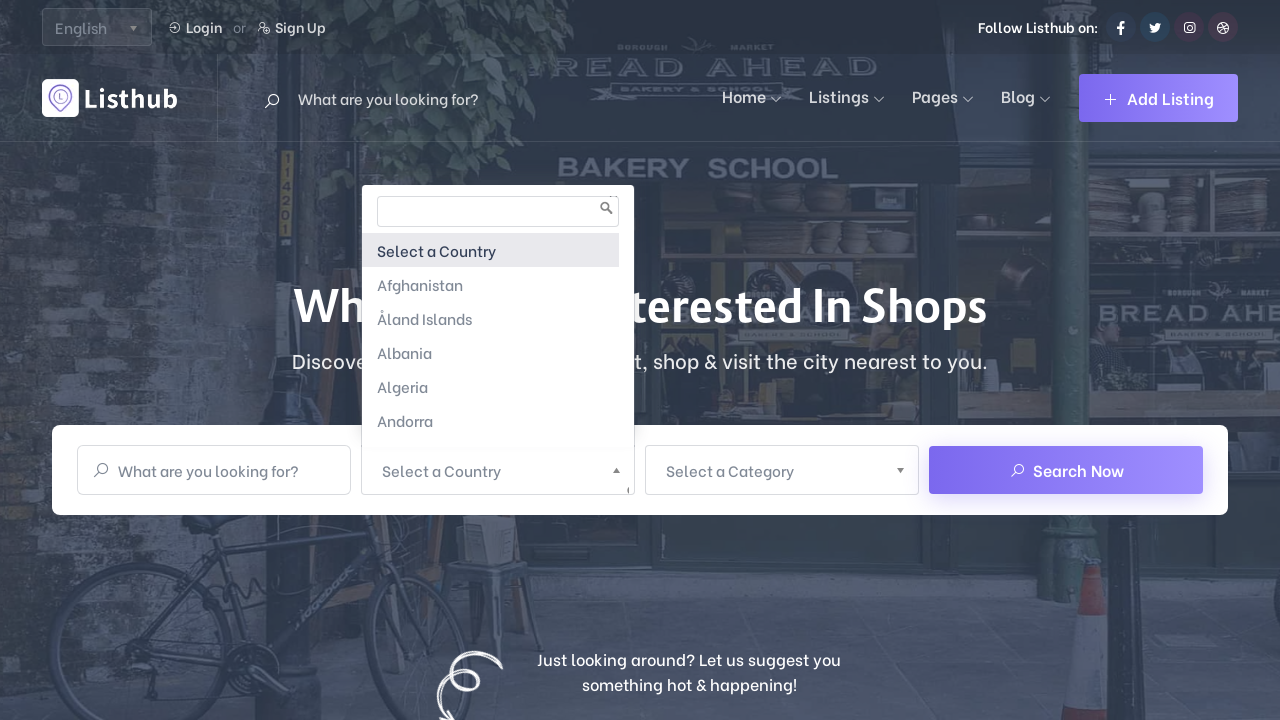

Typed 'Cuba' in the dropdown search field on xpath=/html/body/section[1]/div[3]/div/div/div[2]/div[2]/div/div/div/input
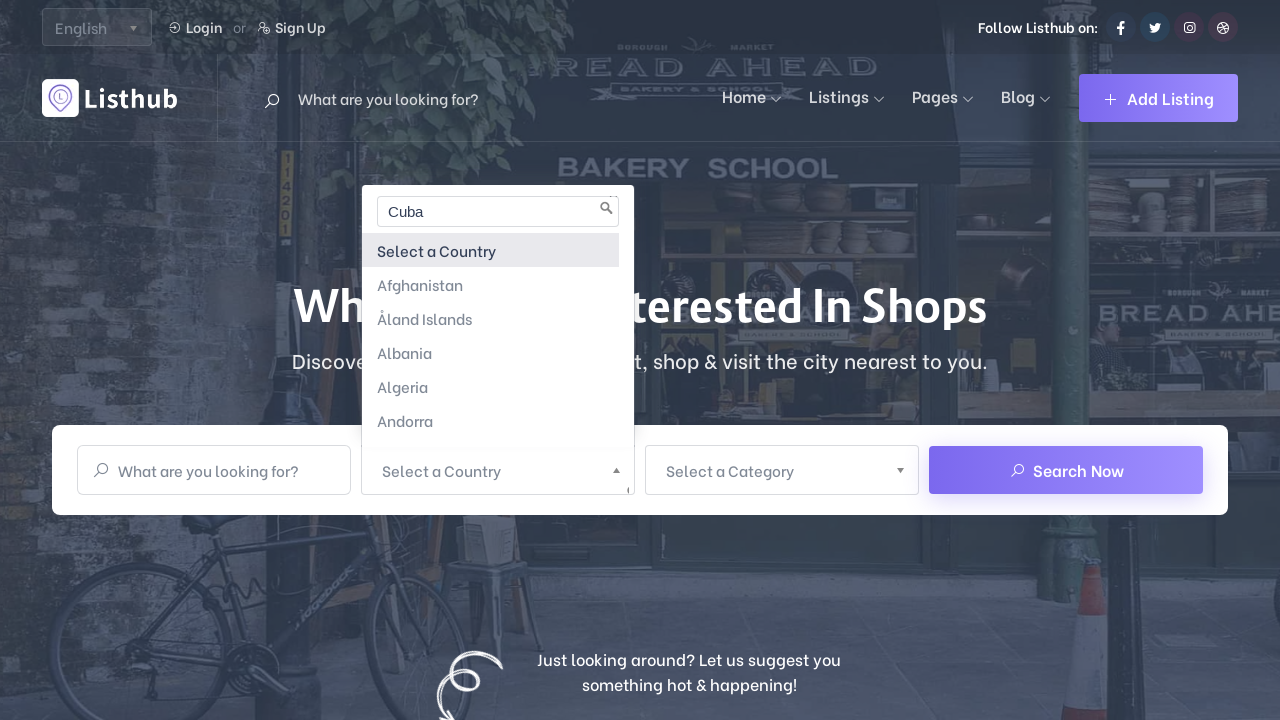

Pressed Enter to select Cuba from the dropdown
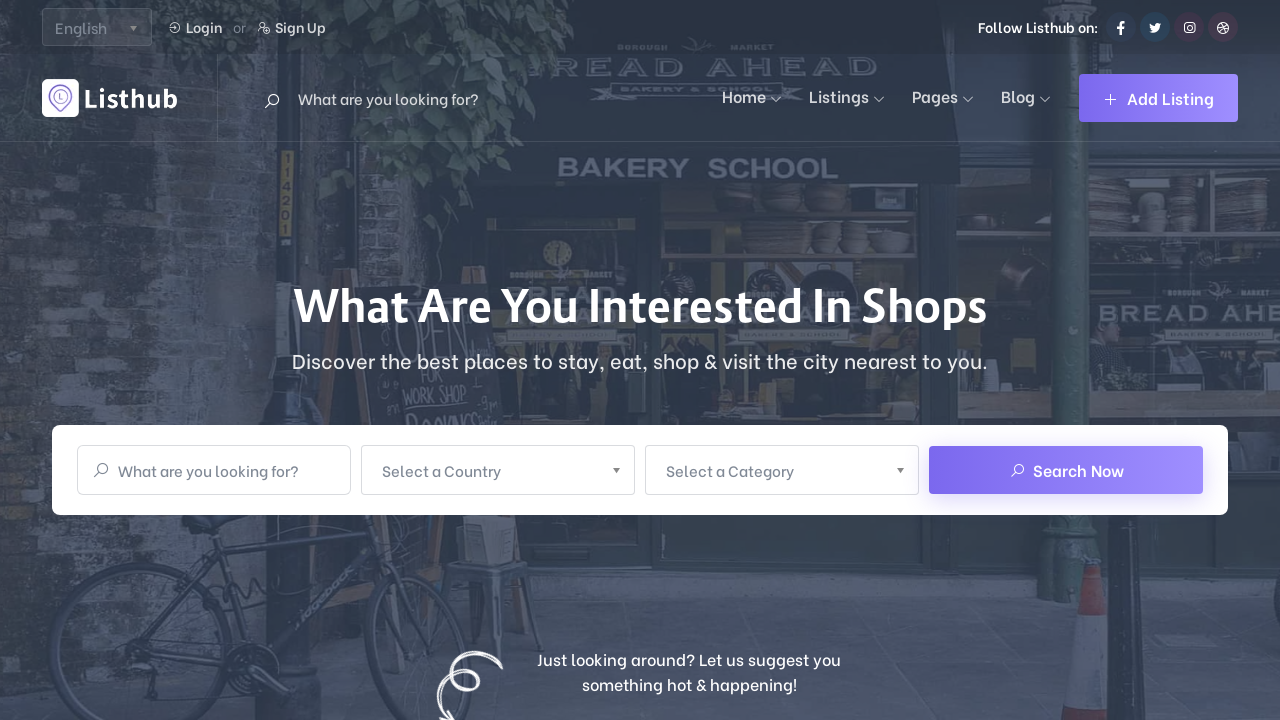

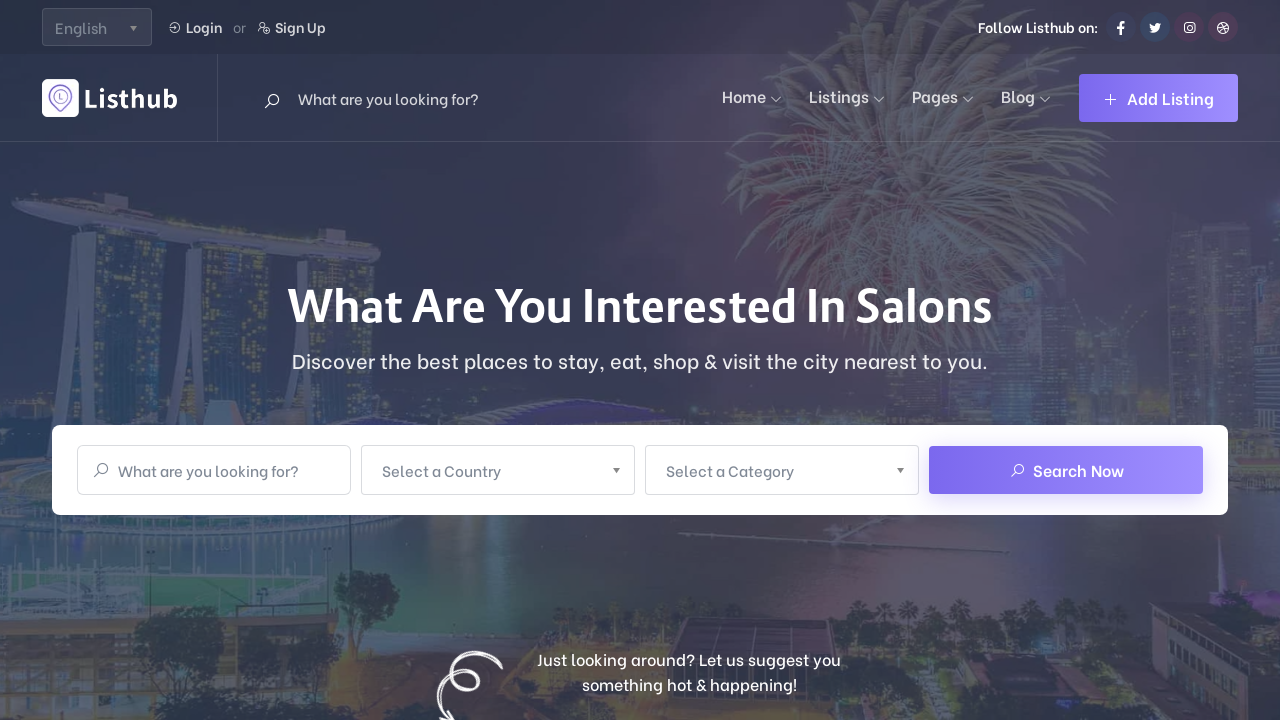